Tests a text box form submission by filling in user name, email, current address, and permanent address fields, then clicking submit and verifying the result is displayed.

Starting URL: https://demoqa.com/text-box

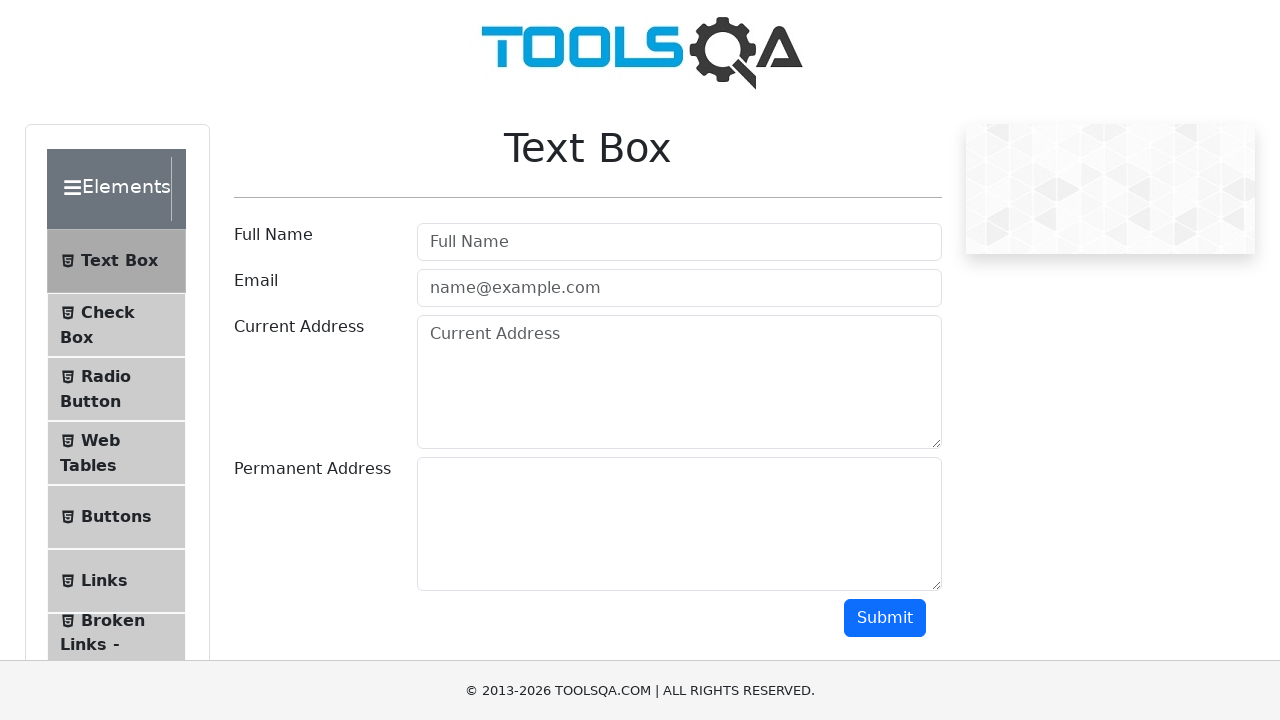

Filled user name field with 'Igor' on #userName
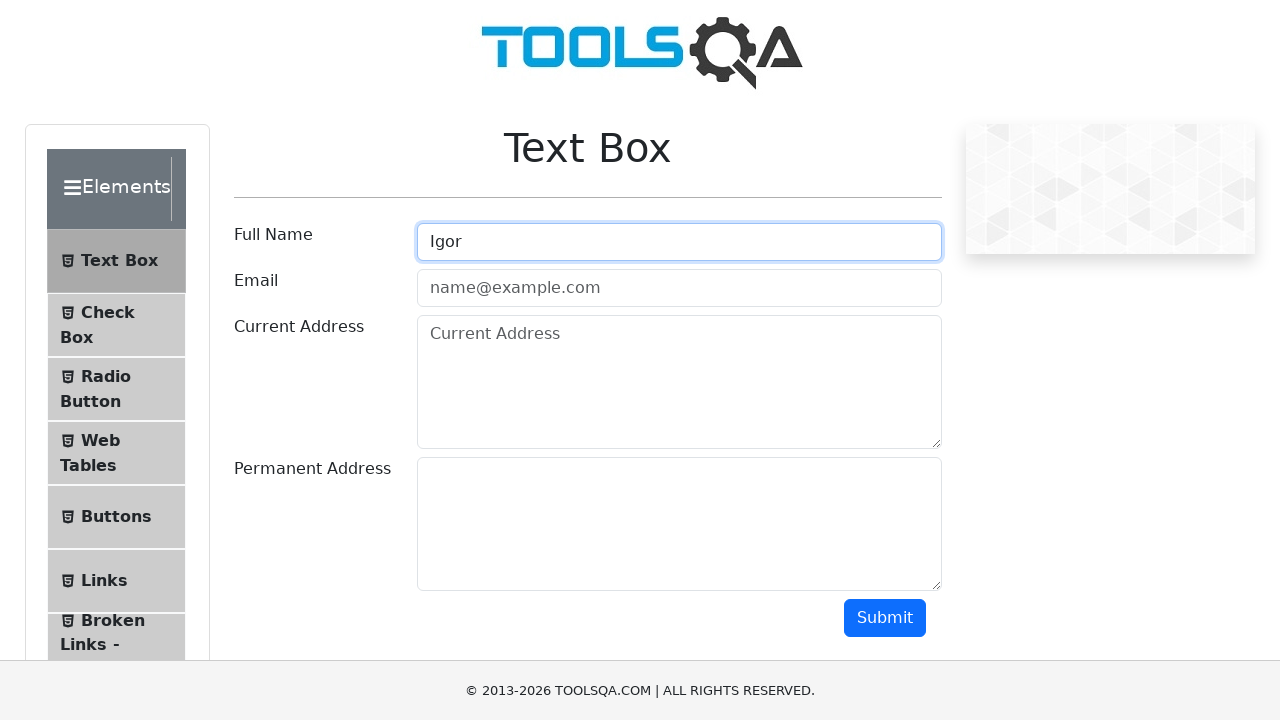

Filled user email field with 'test@test.ru' on #userEmail
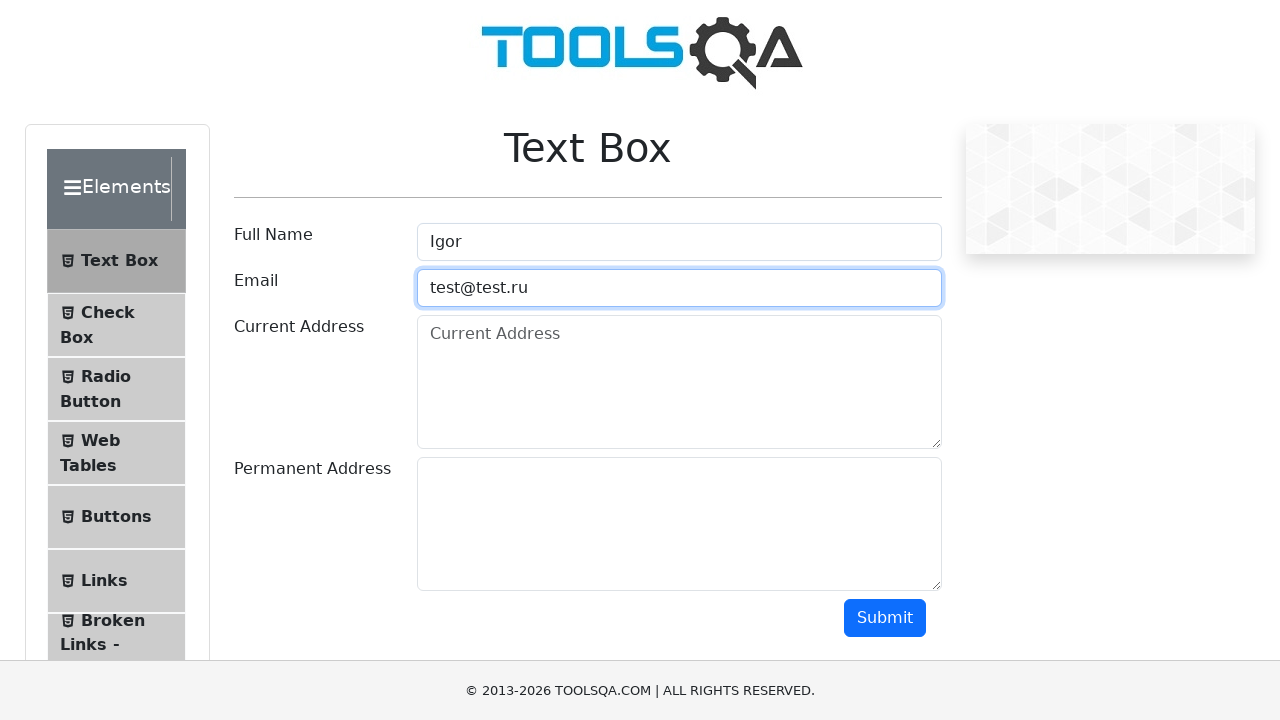

Filled current address field with 'ivanovo' on #currentAddress
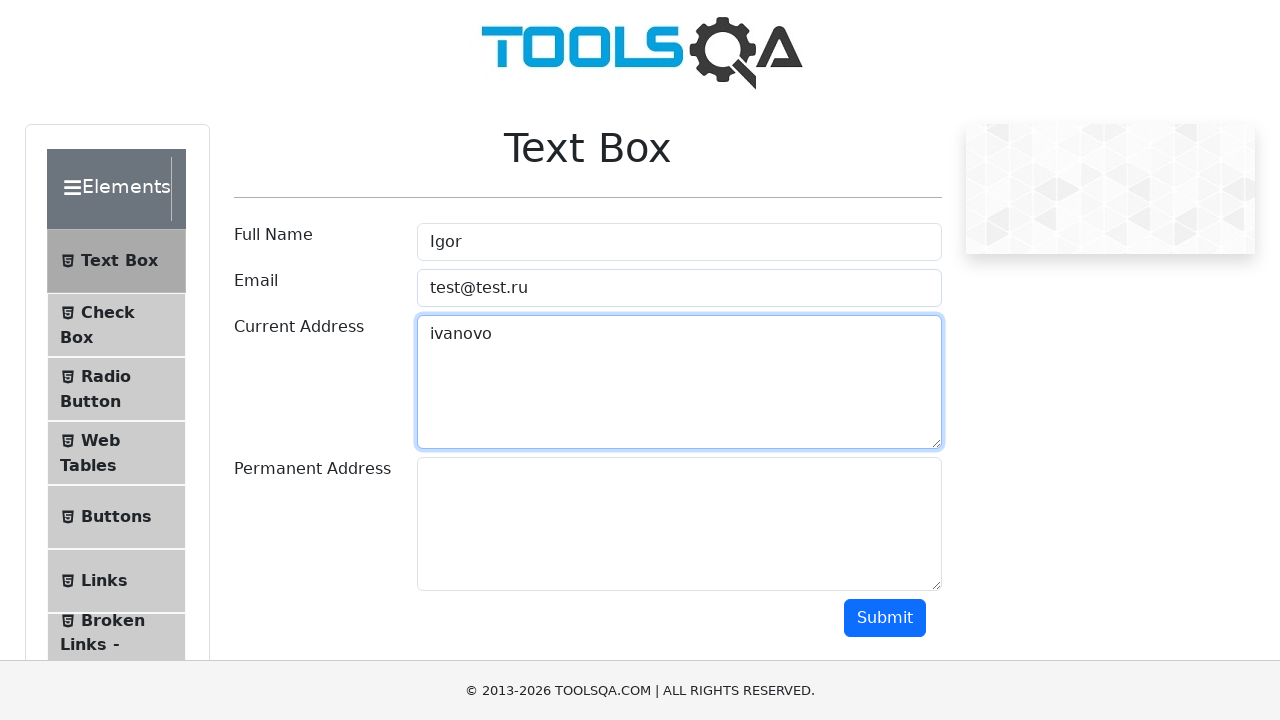

Filled permanent address field with 'perm' on #permanentAddress
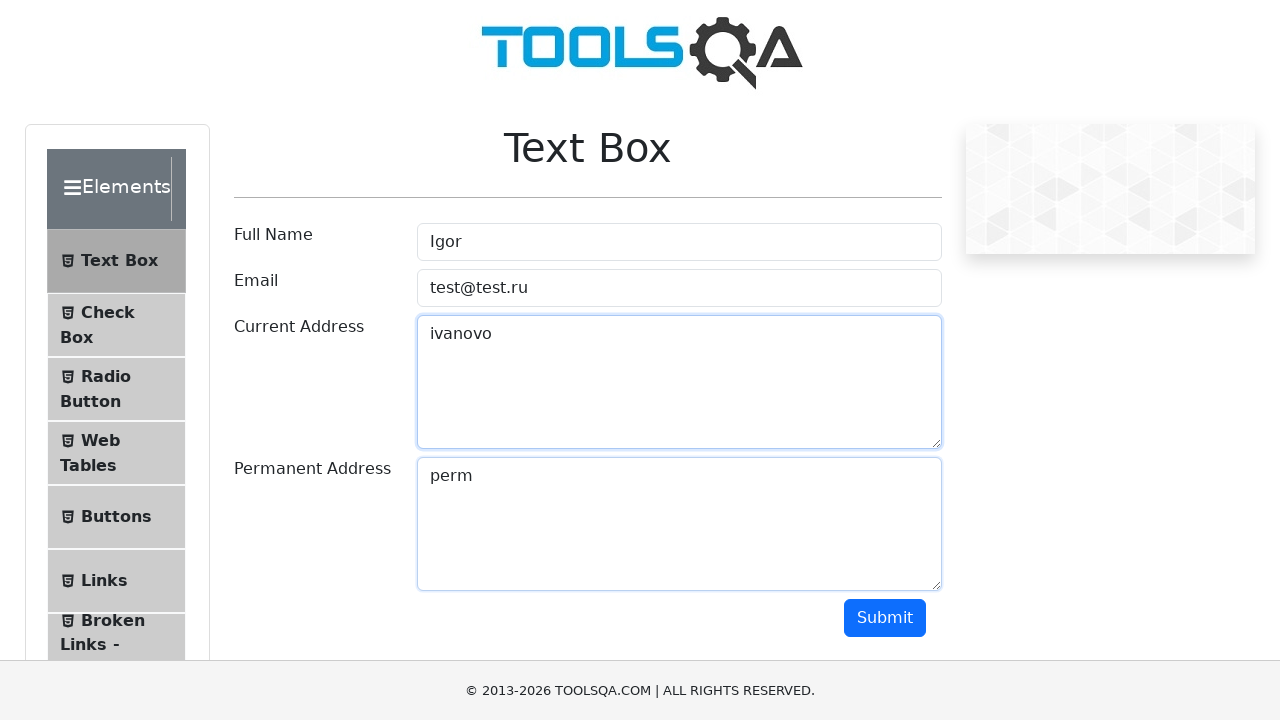

Clicked submit button to submit form at (885, 618) on #submit
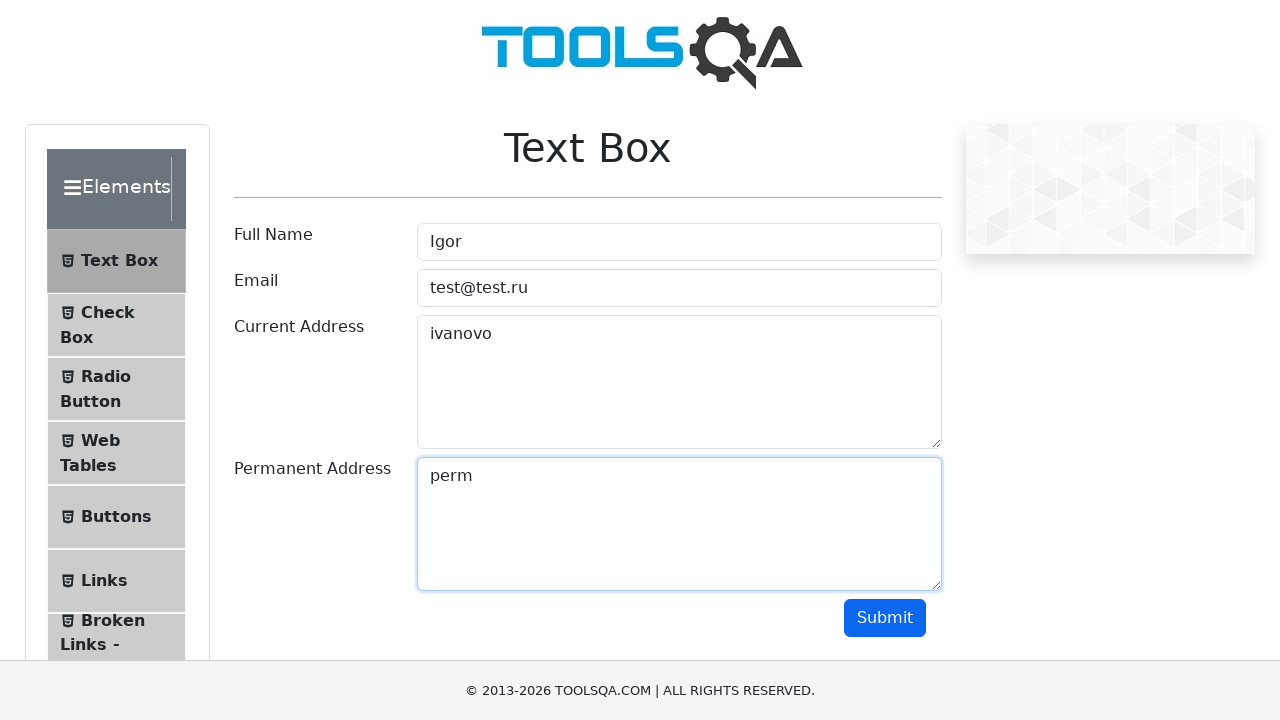

Verified form submission result output is displayed
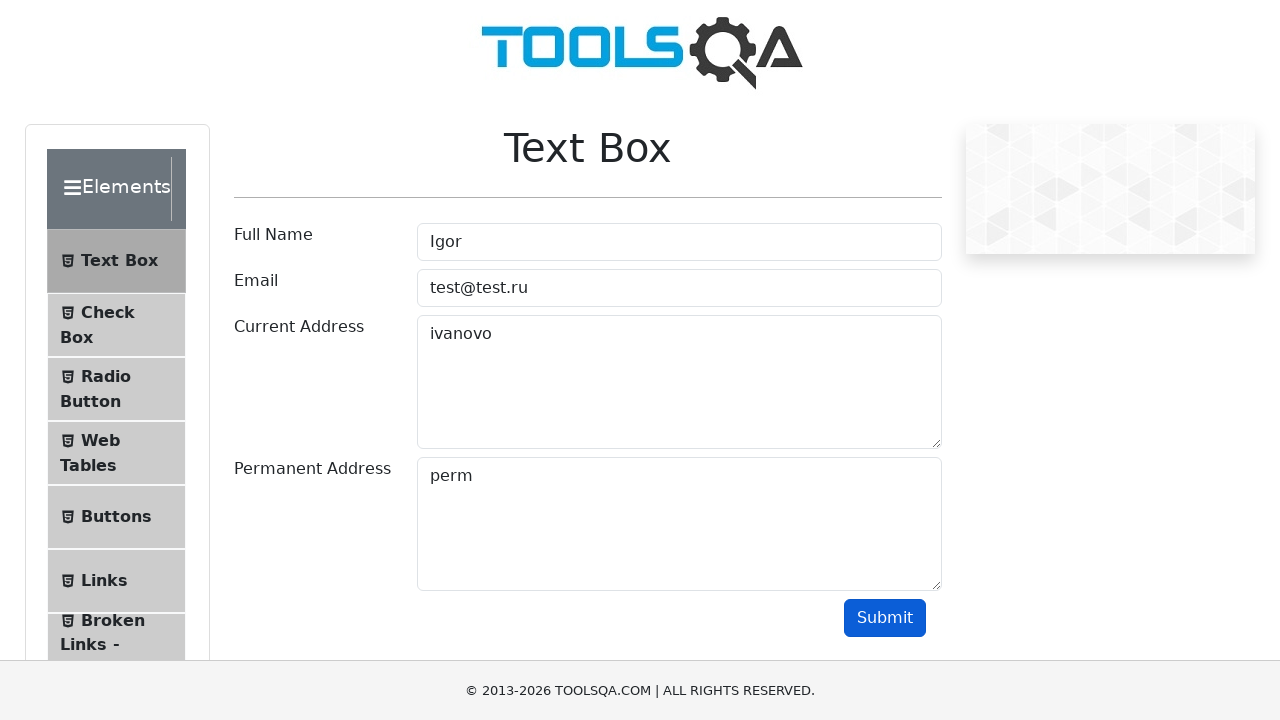

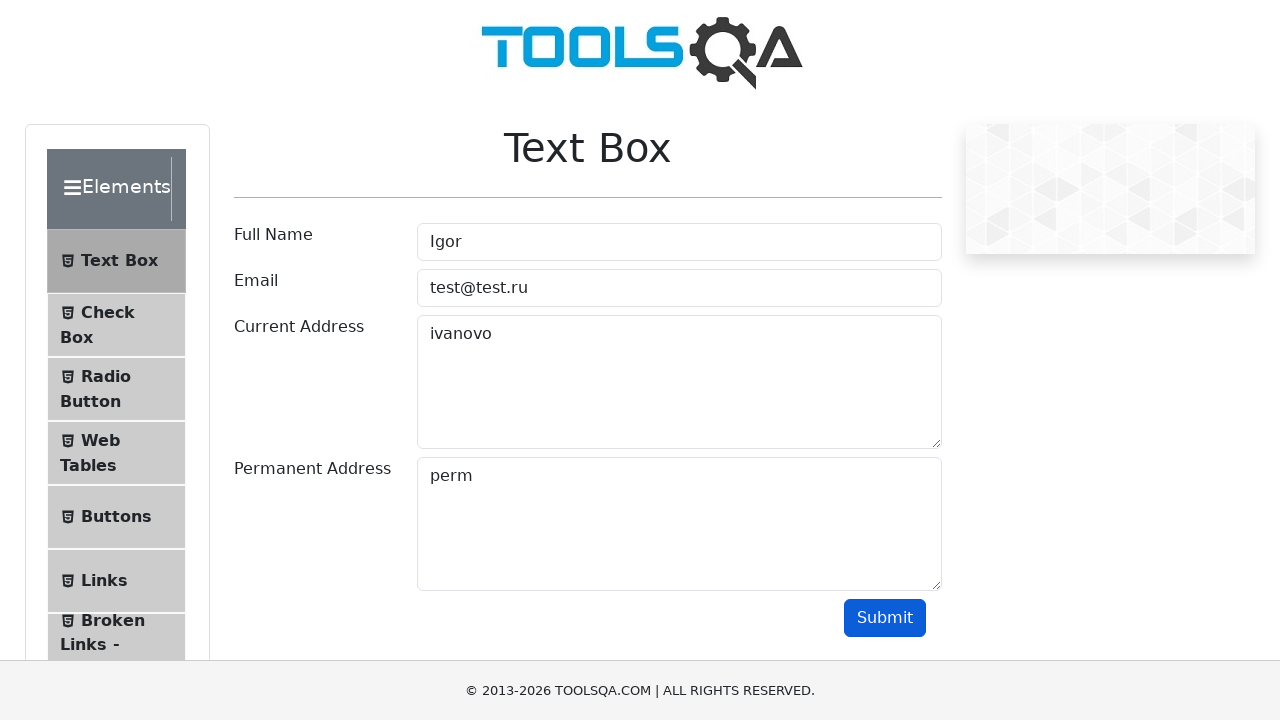